Tests JavaScript alert handling by clicking a button that triggers a JS alert, accepting the alert, and verifying the result message is displayed correctly.

Starting URL: https://the-internet.herokuapp.com/javascript_alerts

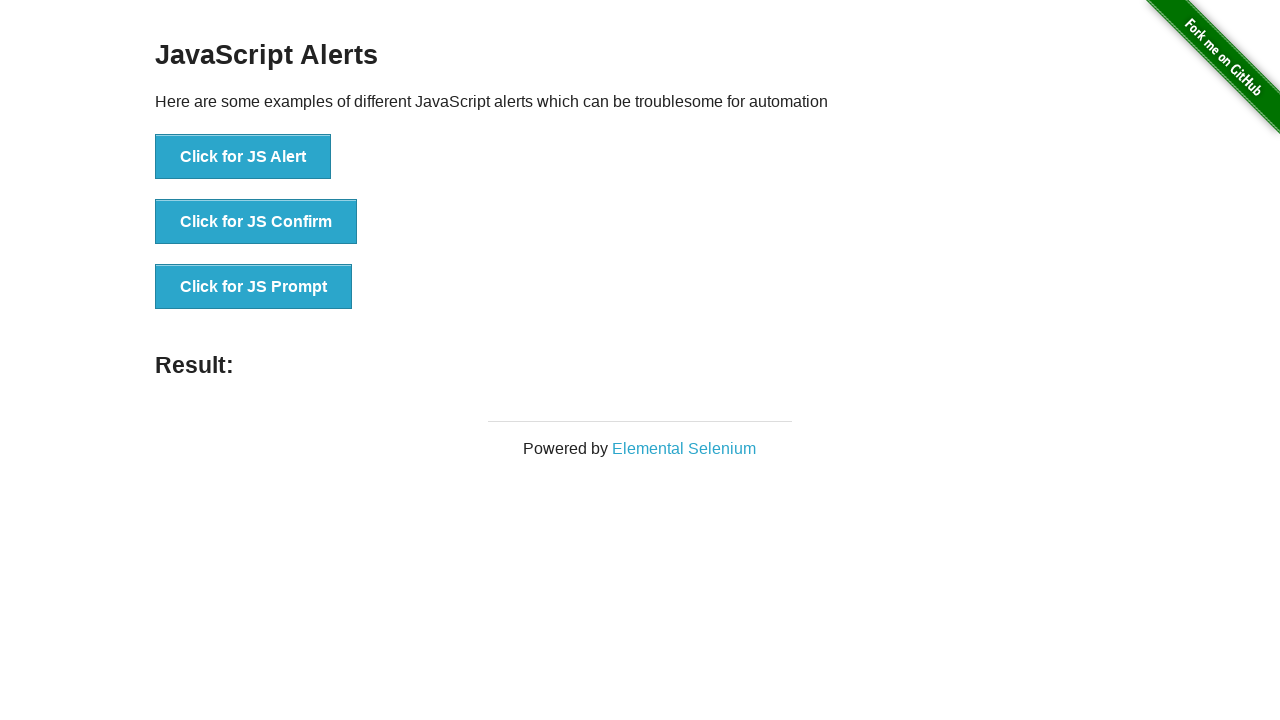

Clicked the 'Click for JS Alert' button at (243, 157) on xpath=//*[text()='Click for JS Alert']
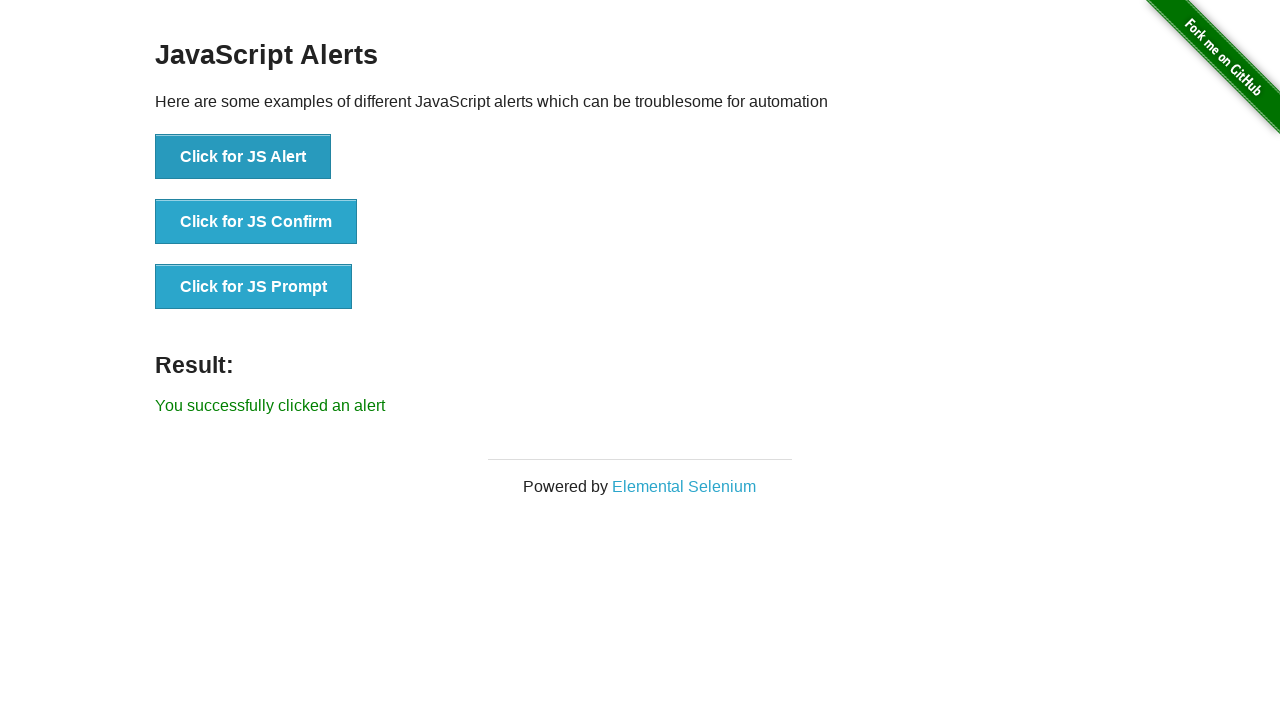

Set up dialog handler to accept alerts
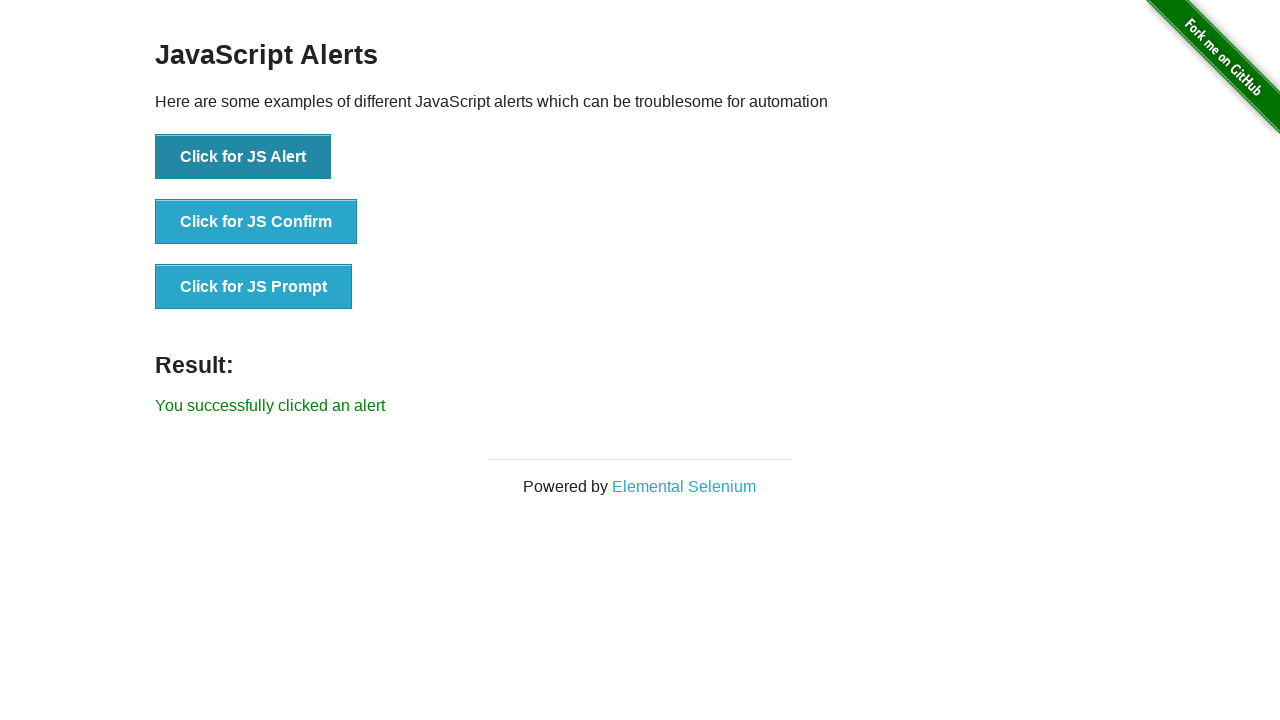

Clicked the 'Click for JS Alert' button again at (243, 157) on xpath=//*[text()='Click for JS Alert']
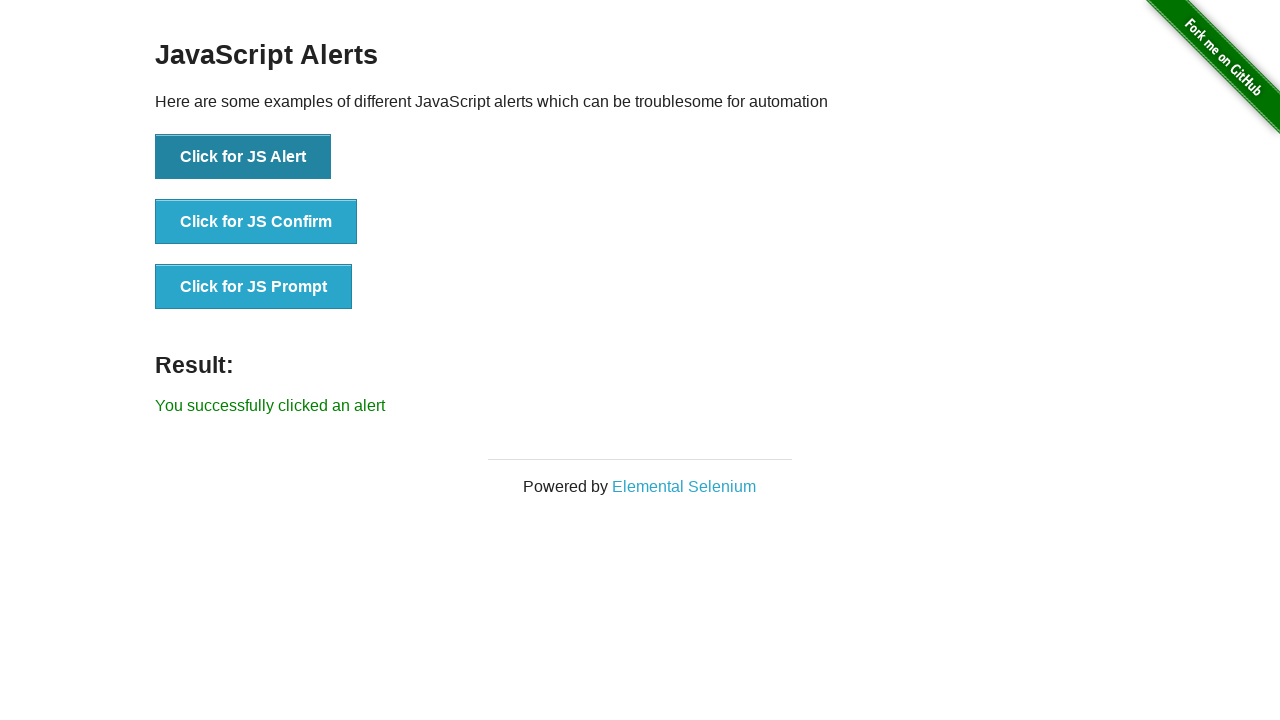

Result message element is now visible
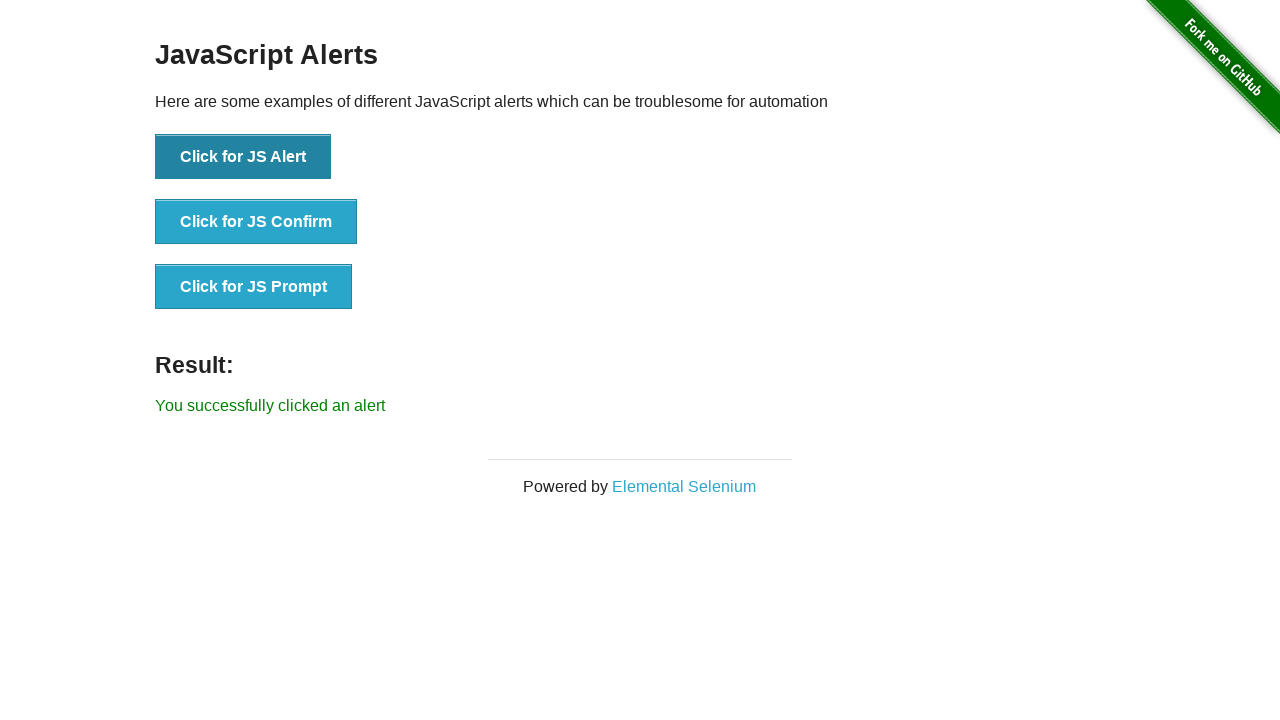

Verified result message displays 'You successfully clicked an alert'
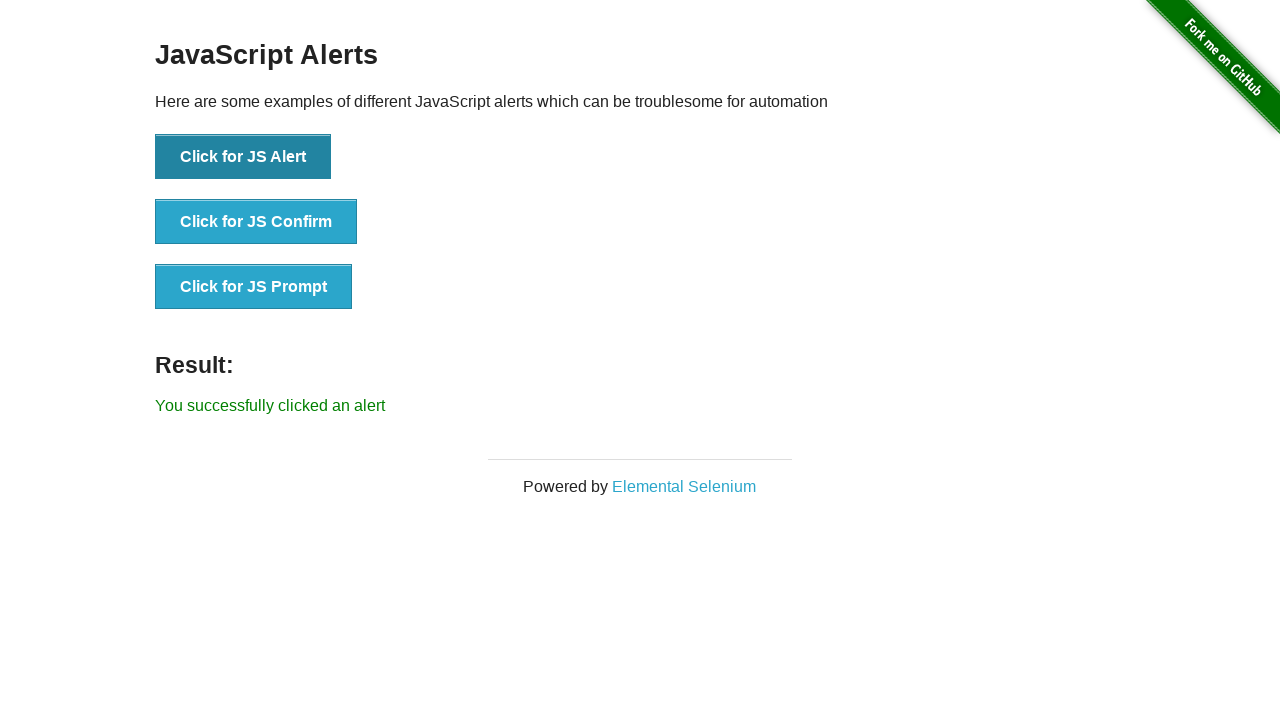

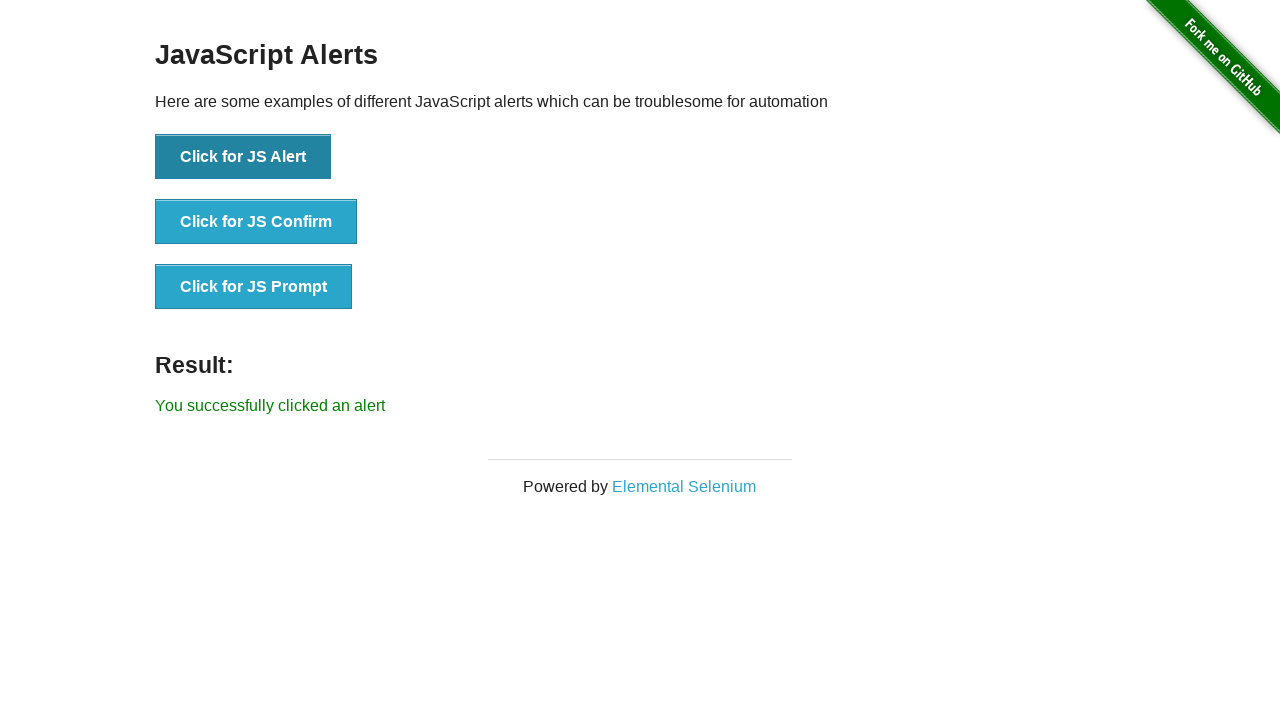